Tests that the "past" navigation link shows white styling when active

Starting URL: https://news.ycombinator.com/news

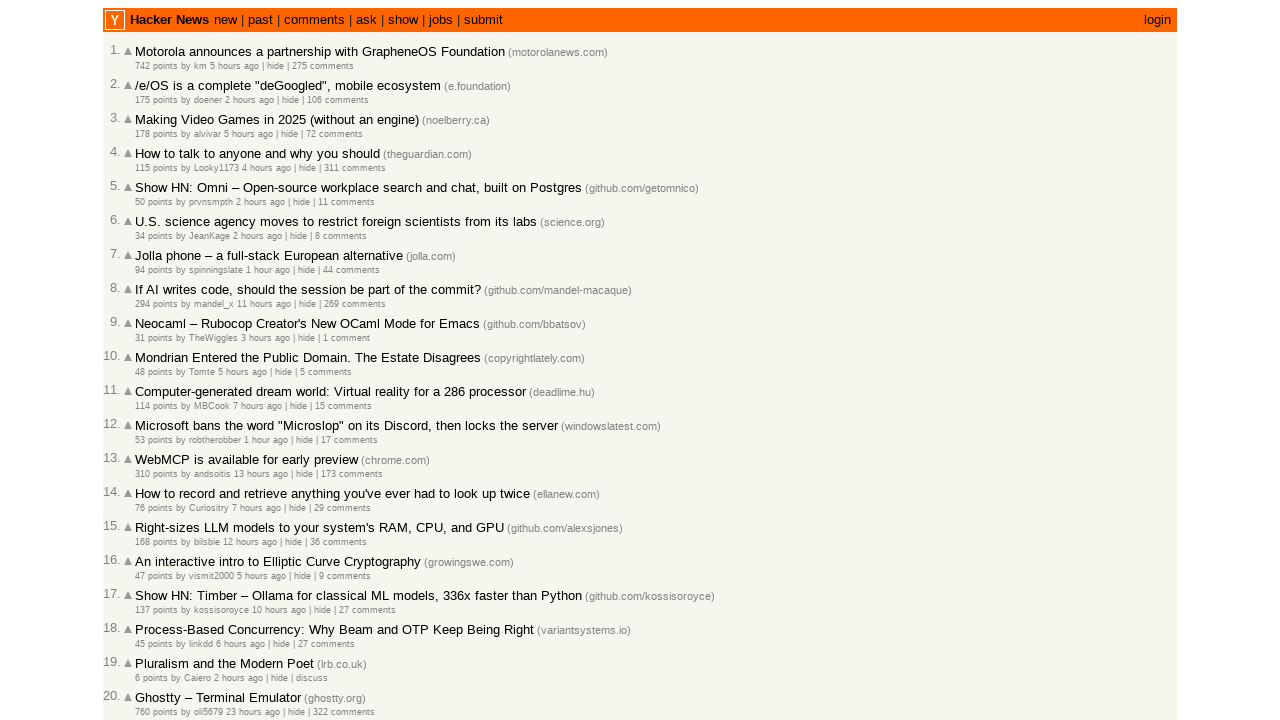

Located the 'past' navigation link
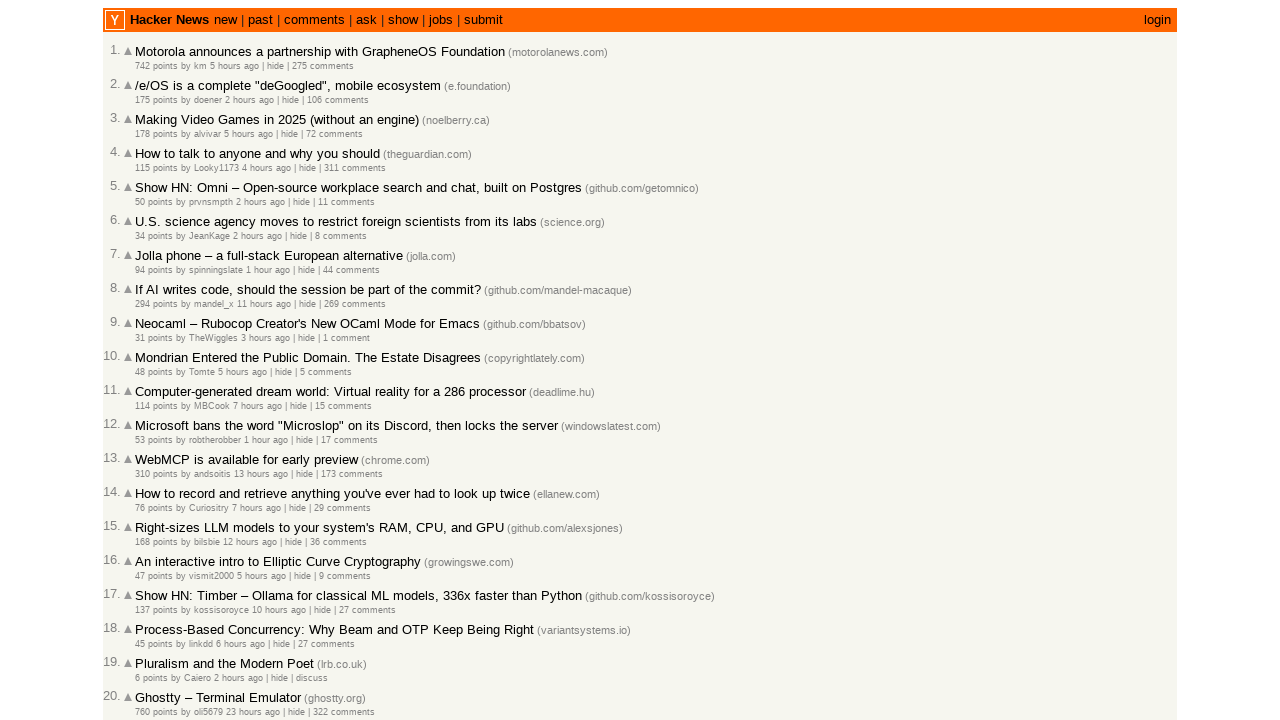

Retrieved computed color of past link
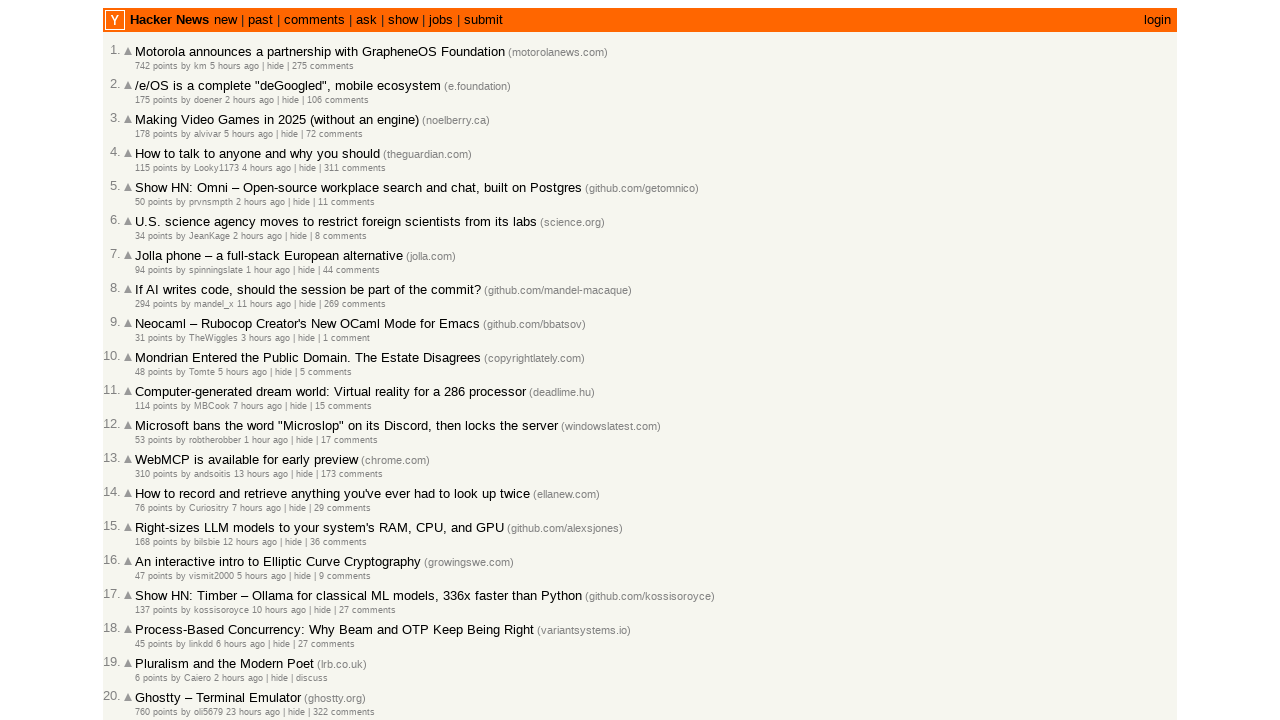

Asserted that past link is black initially
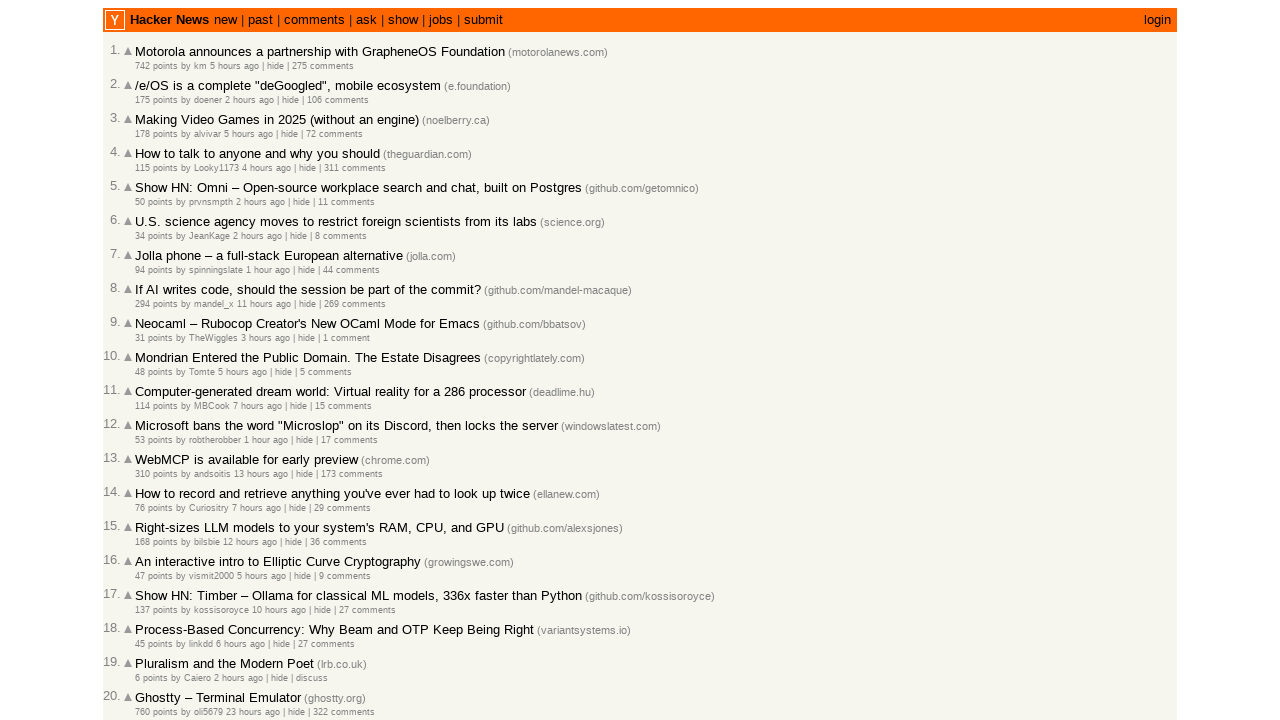

Clicked the 'past' navigation link at (260, 20) on a[href="front"]:has-text("past")
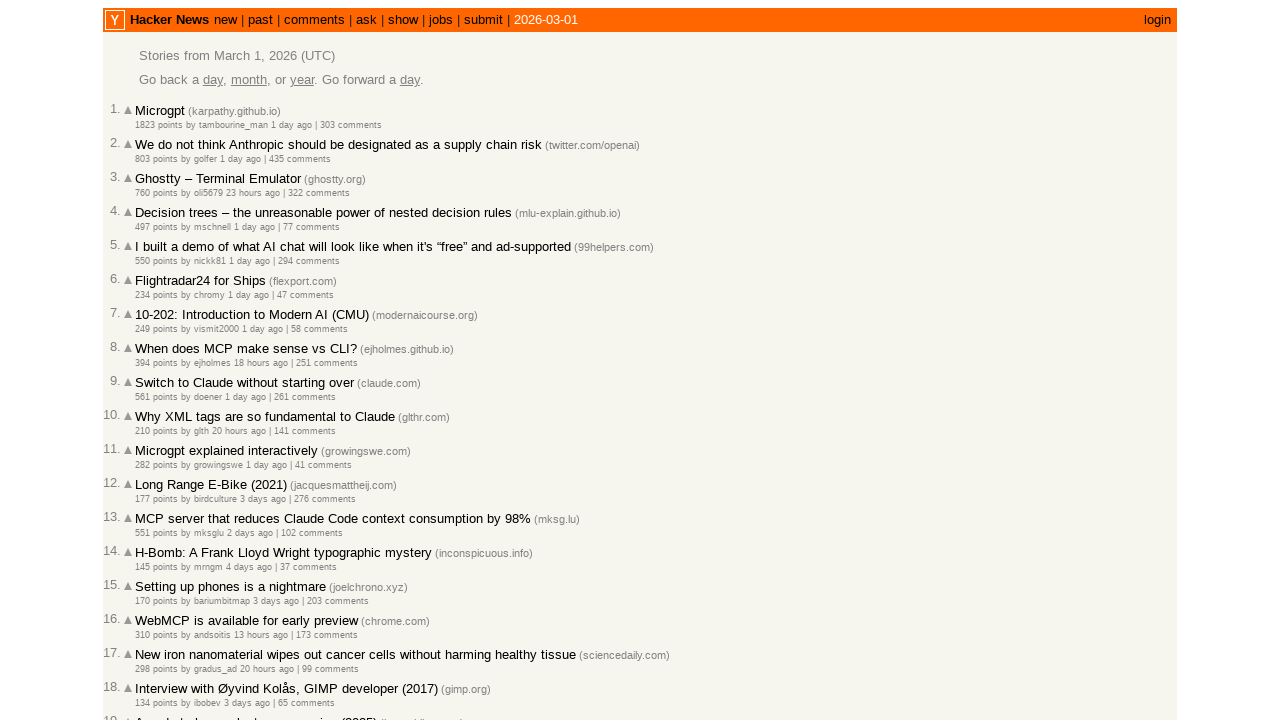

Waited for page to load after clicking past link
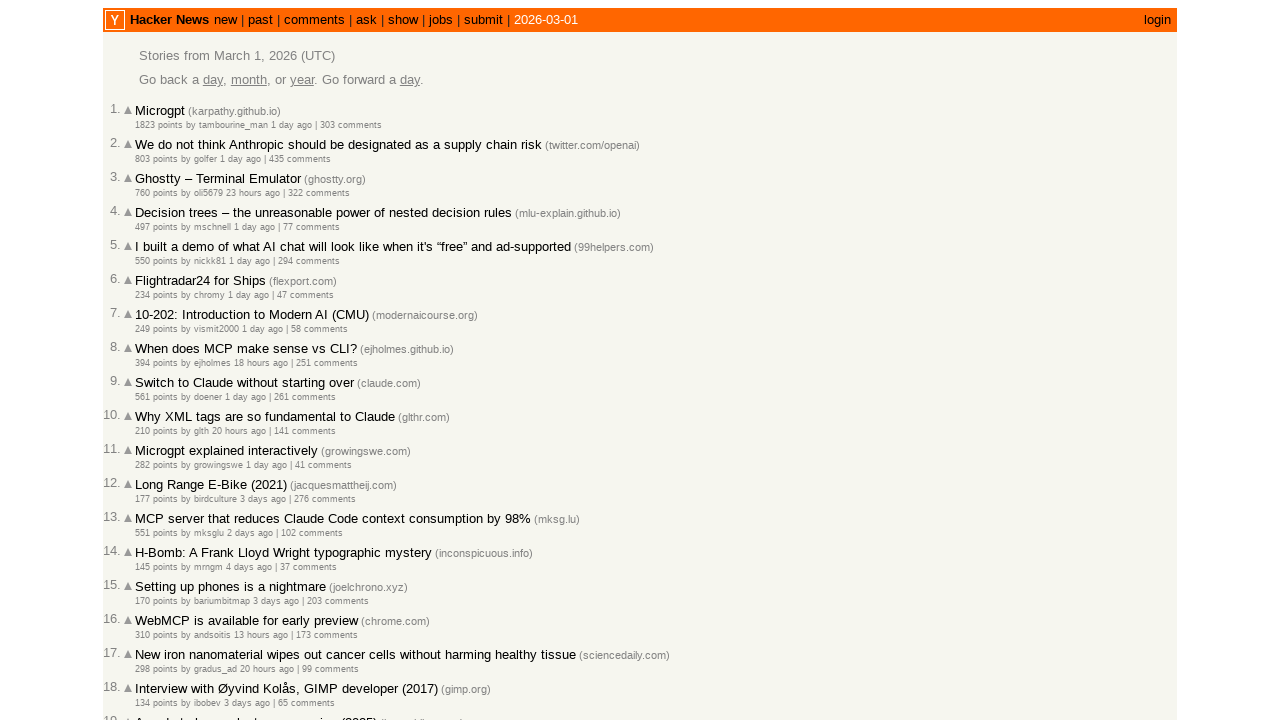

Located the date element
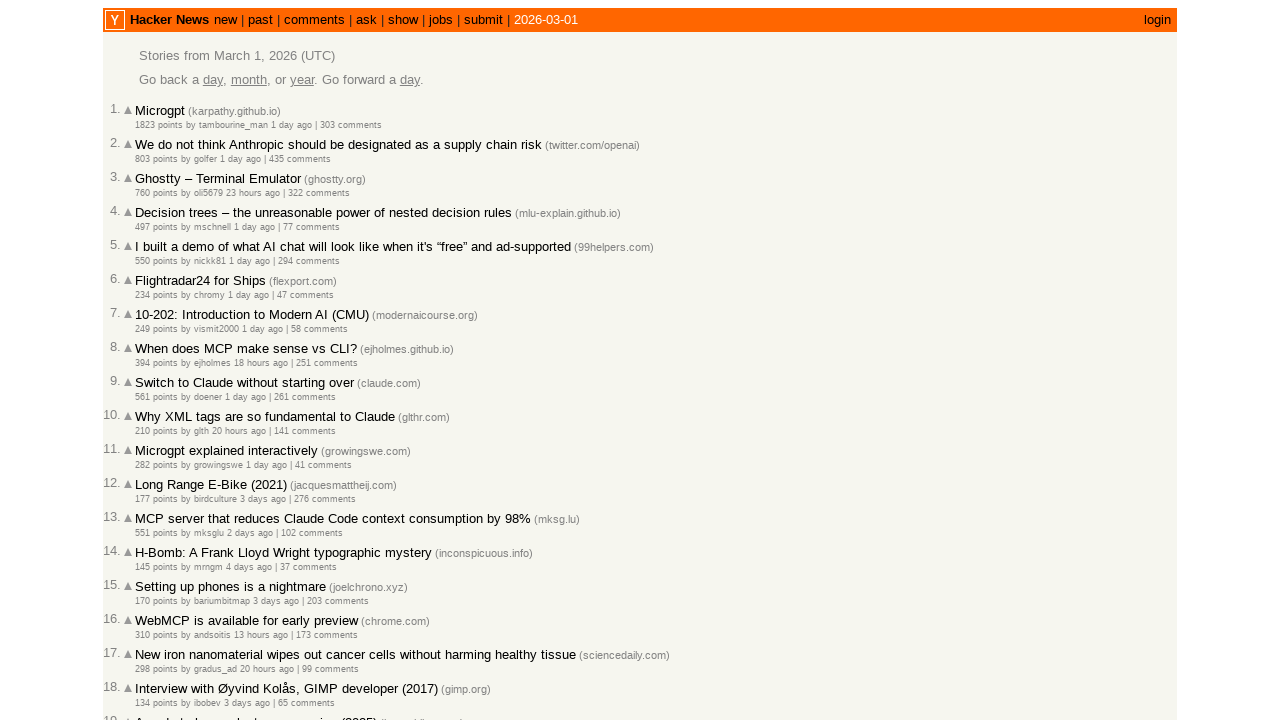

Retrieved computed color of date element
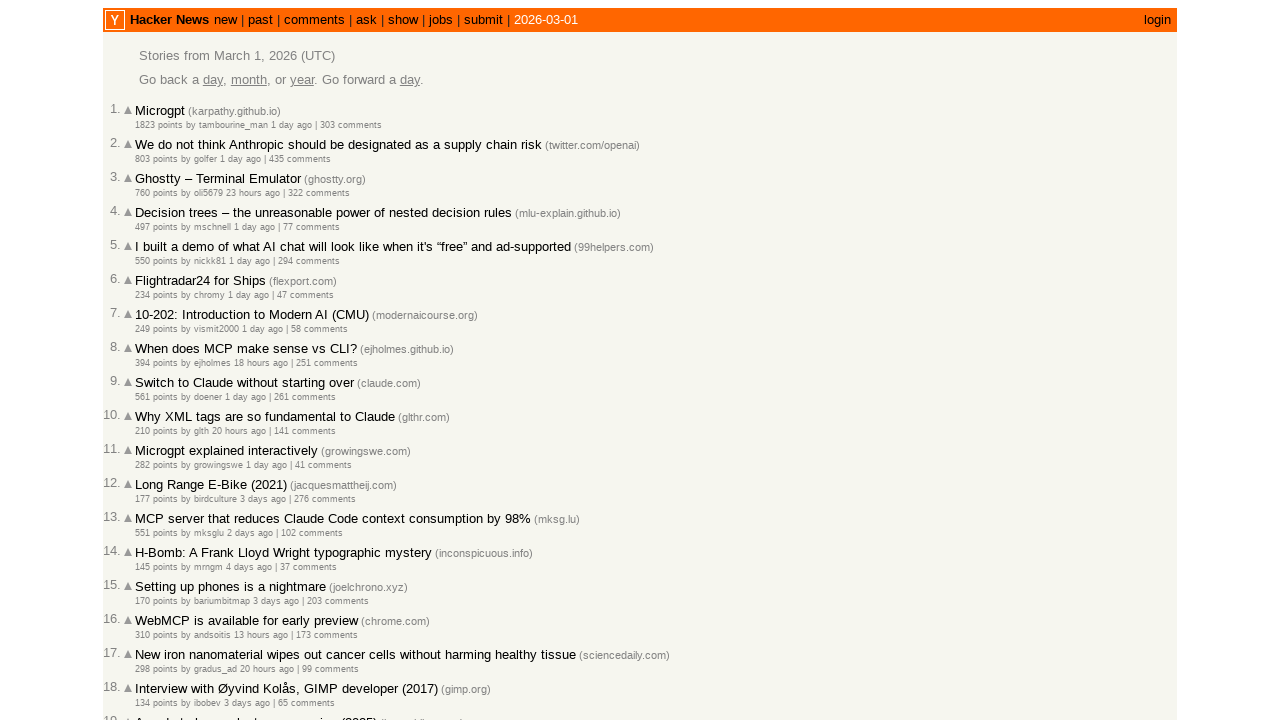

Asserted that date element is white when past link is active
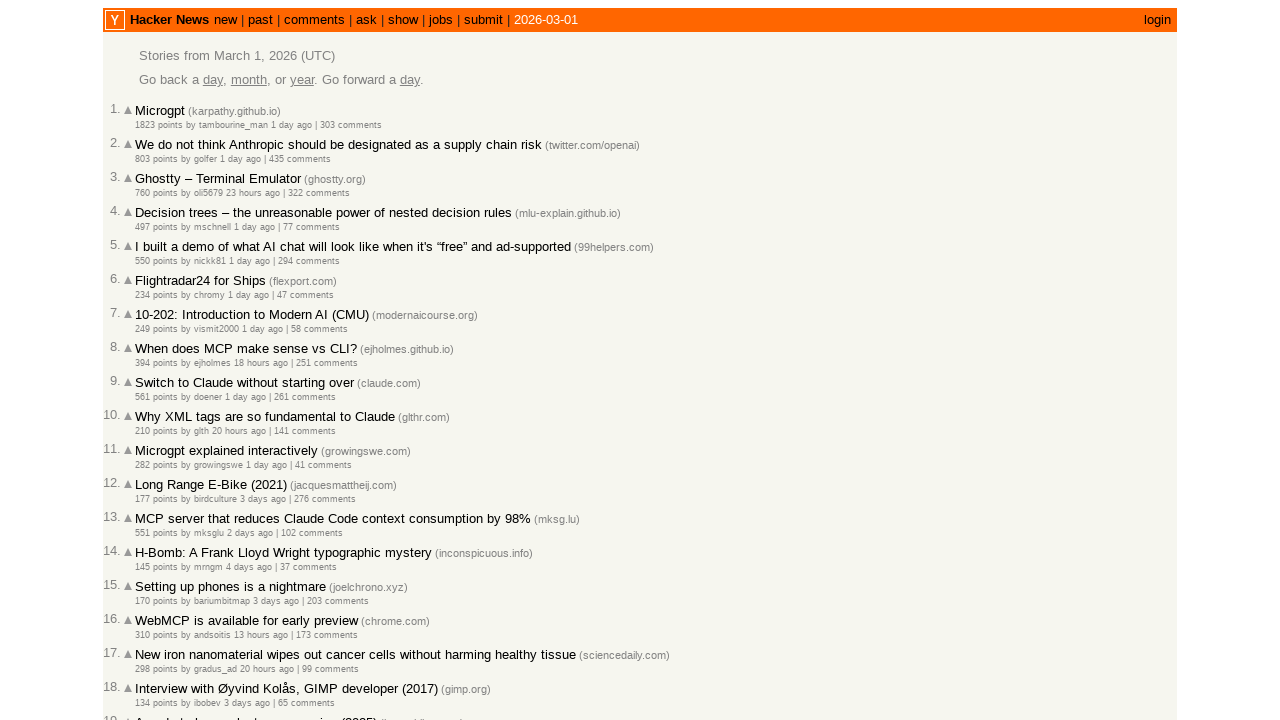

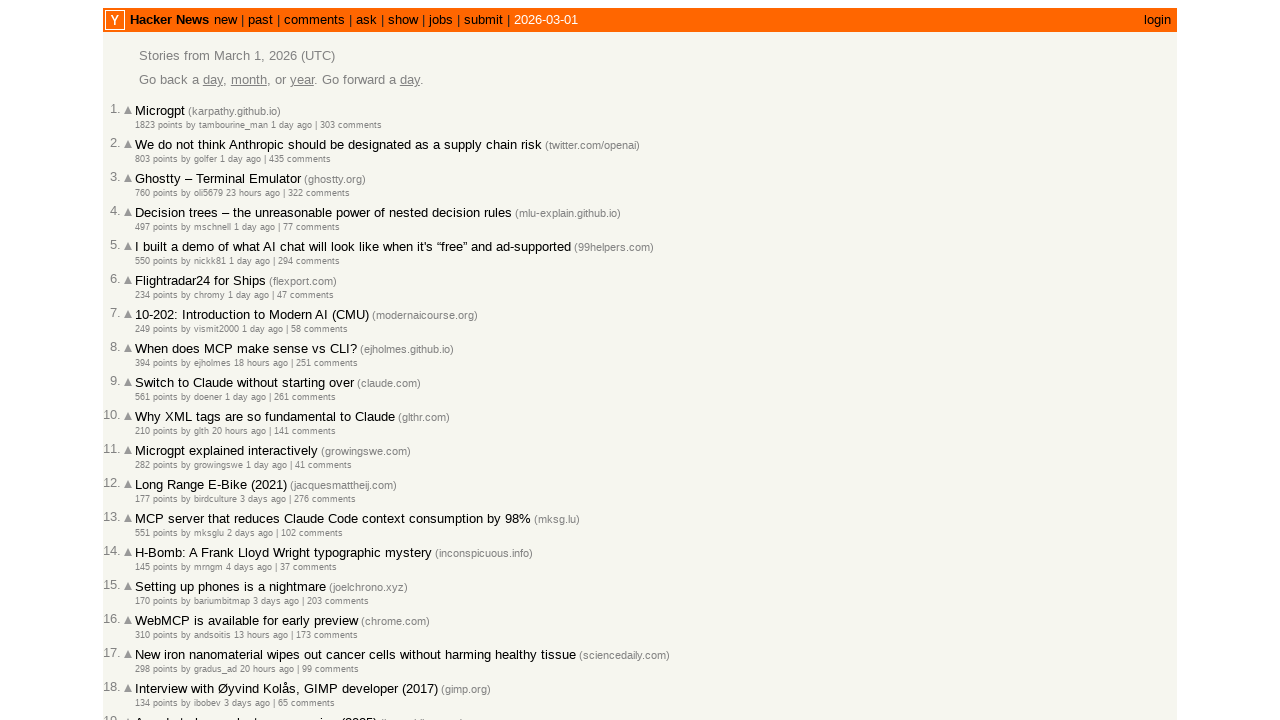